Navigates to a page, clicks a link with a calculated mathematical formula as text, fills out a registration form with personal information, and submits it

Starting URL: http://suninjuly.github.io/find_link_text

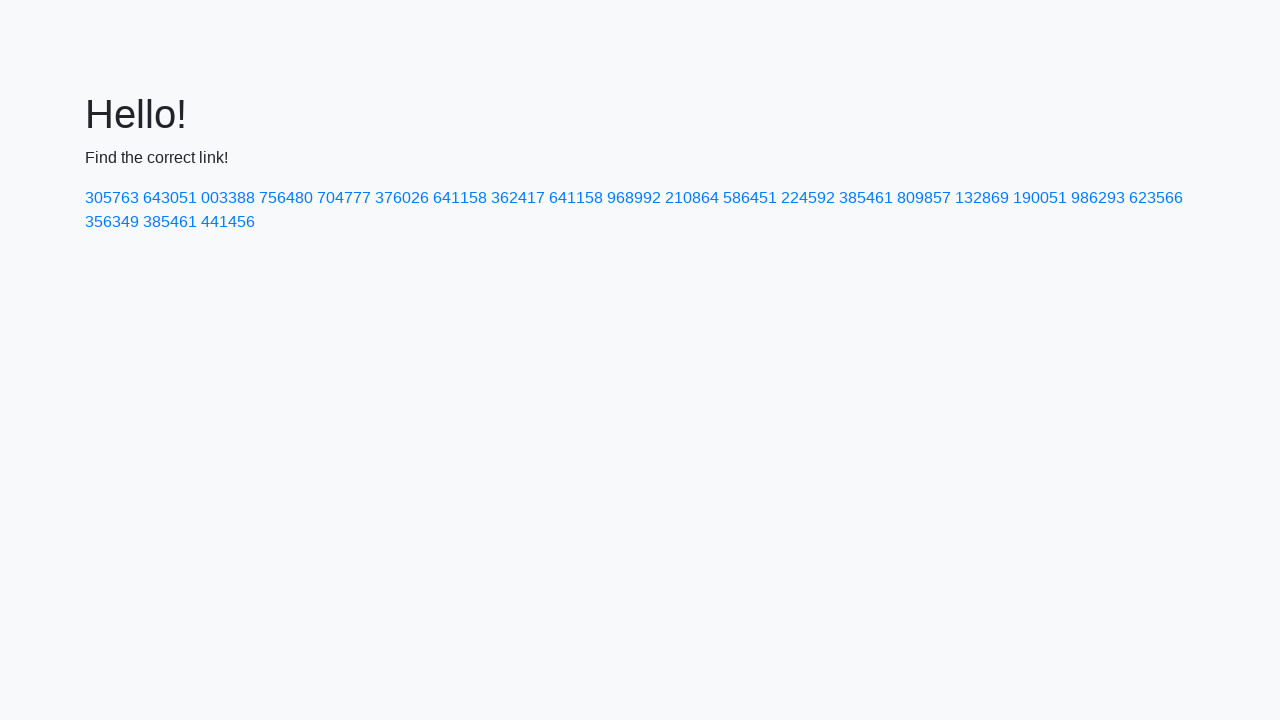

Calculated mathematical formula for link text
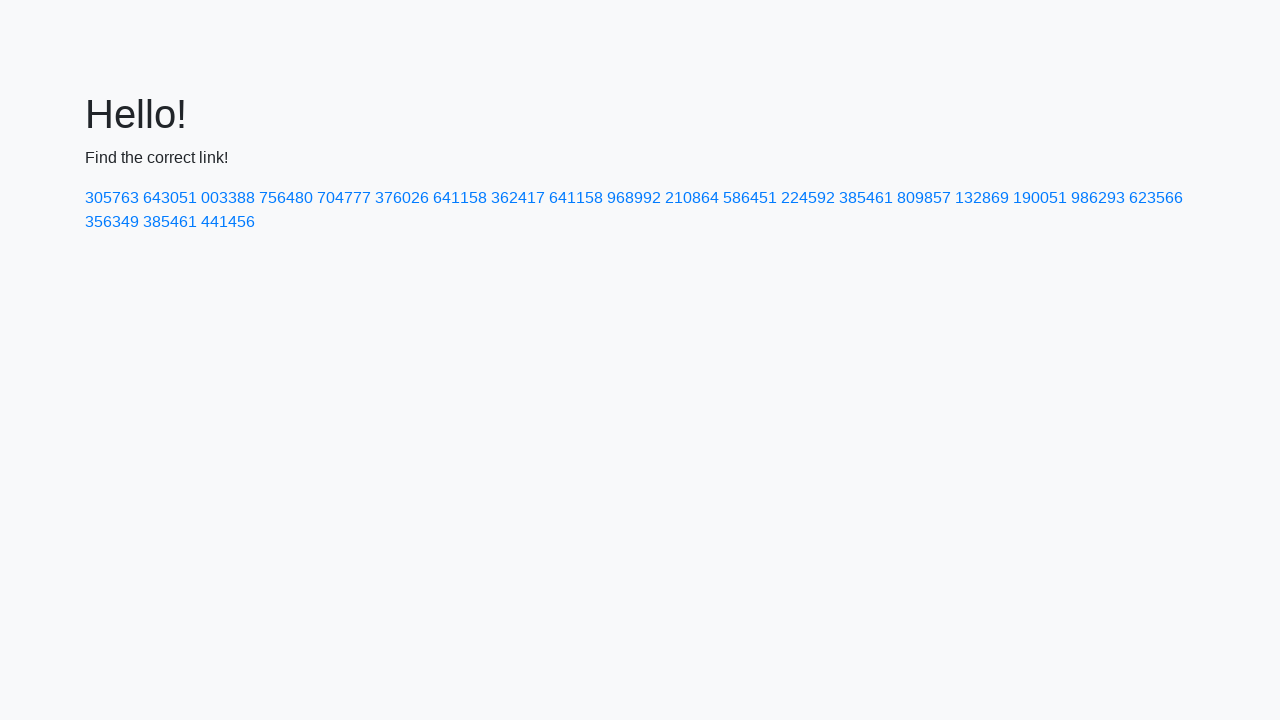

Clicked link with calculated formula text '224592' at (808, 198) on text=224592
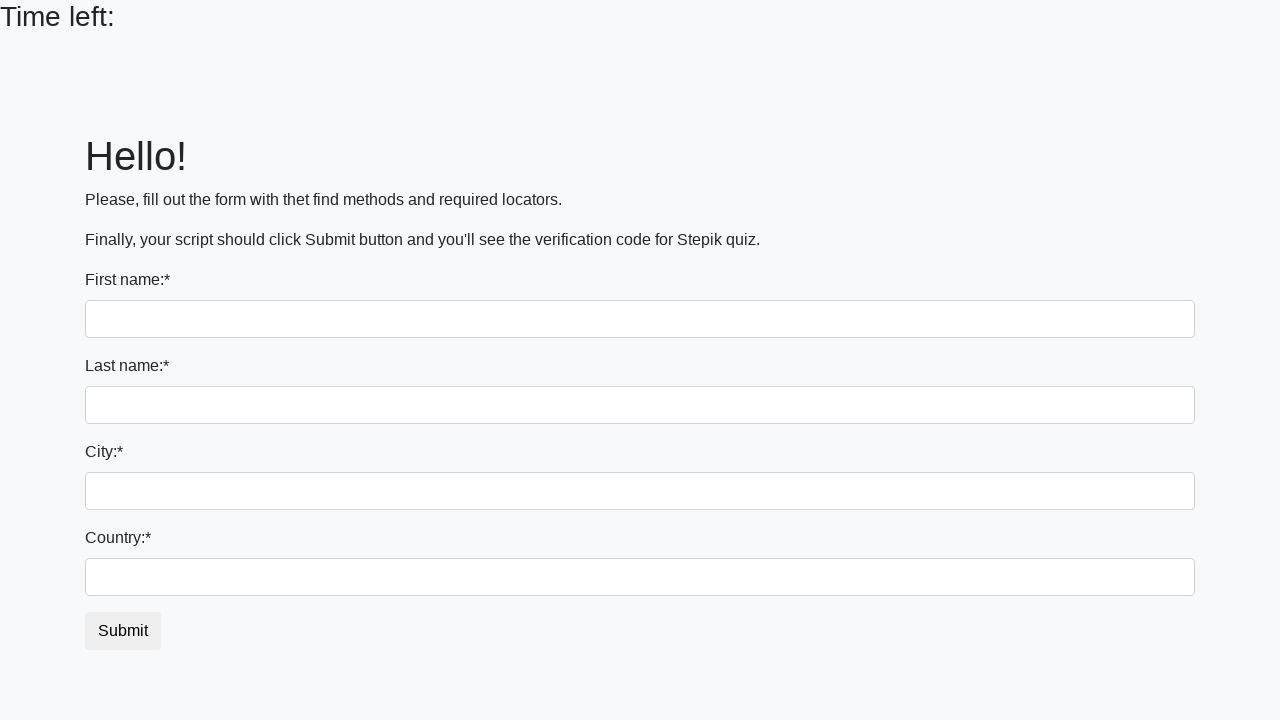

Filled first name field with 'Ivan' on input[name='first_name']
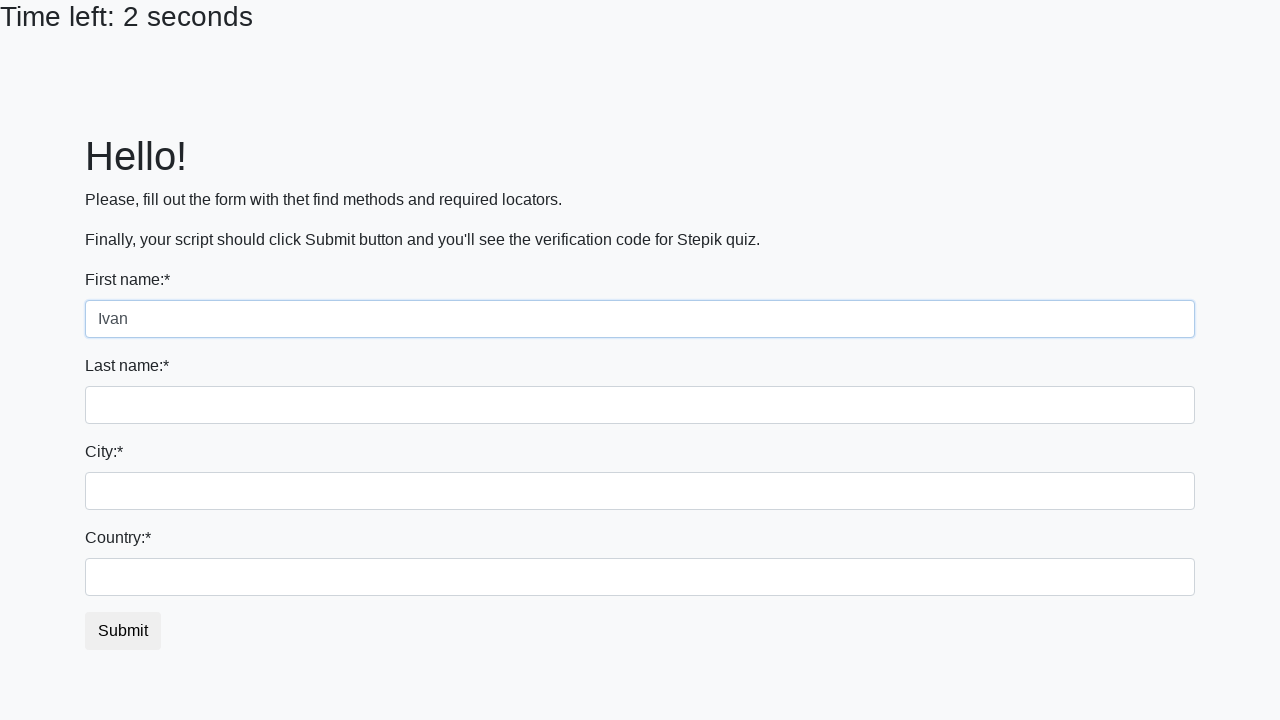

Filled last name field with 'Ivanov' on input[name='last_name']
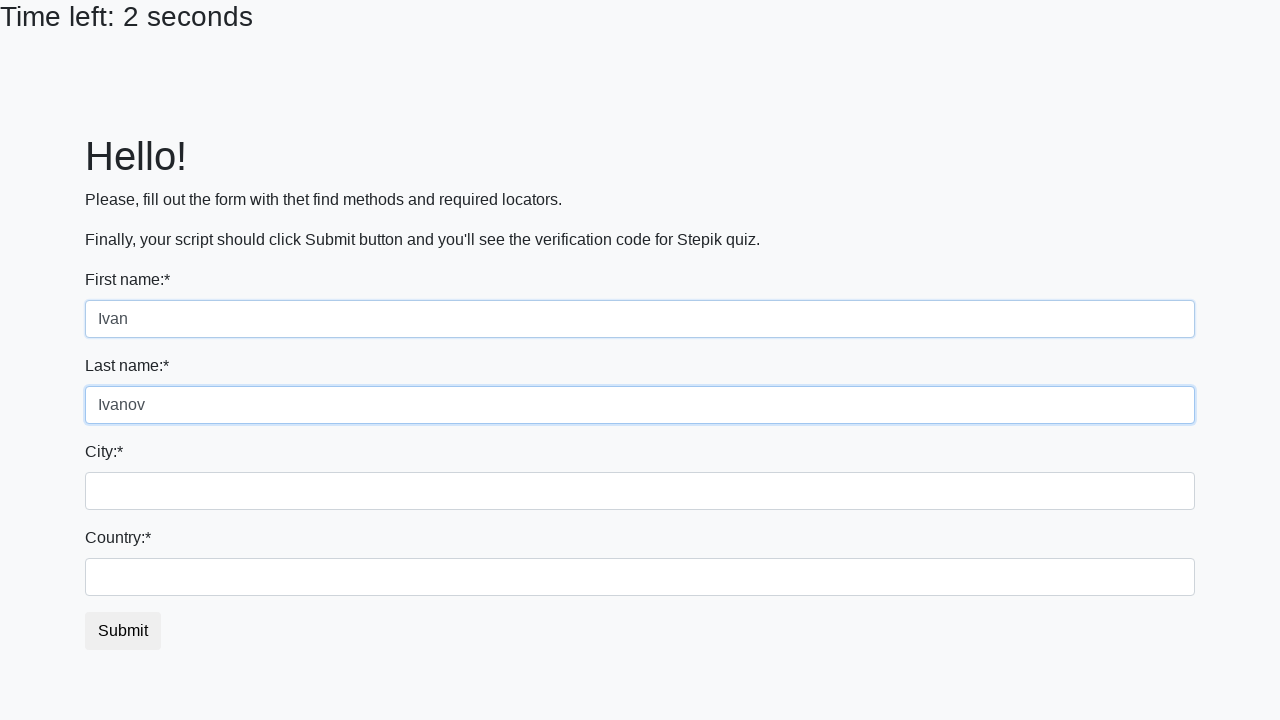

Filled city field with 'Vologda' on .form-control.city
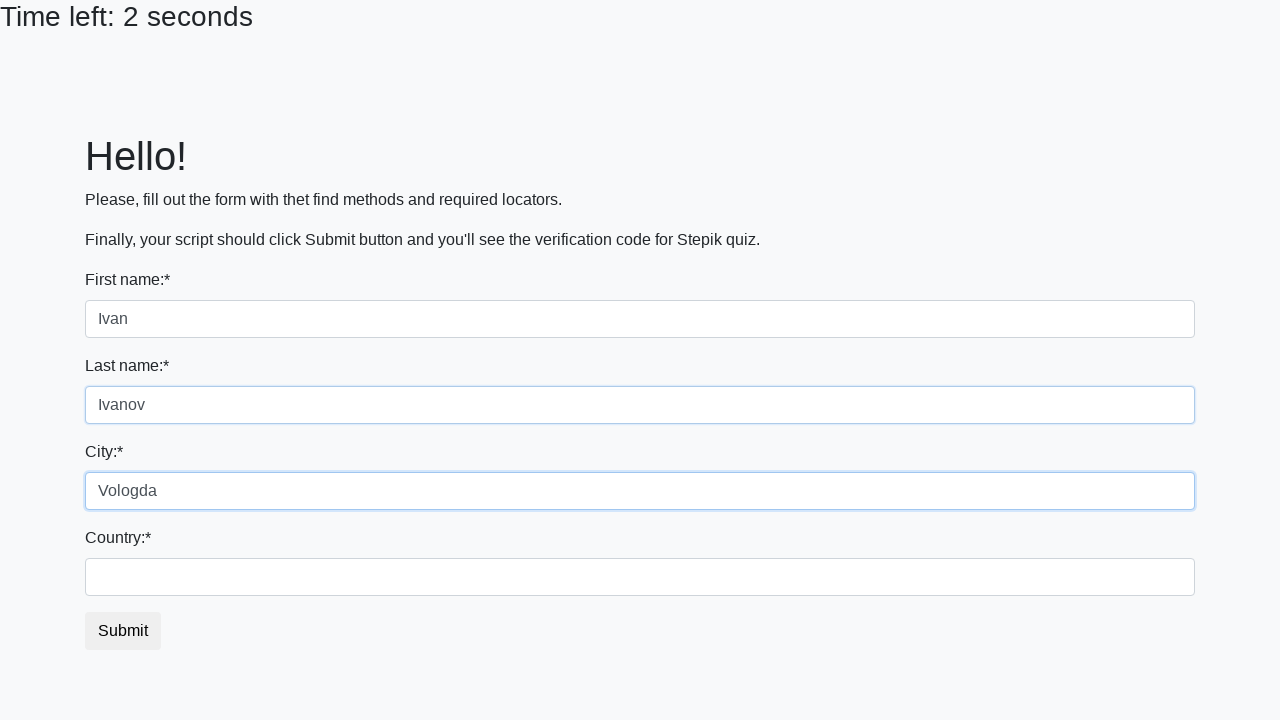

Filled country field with 'Russia' on #country
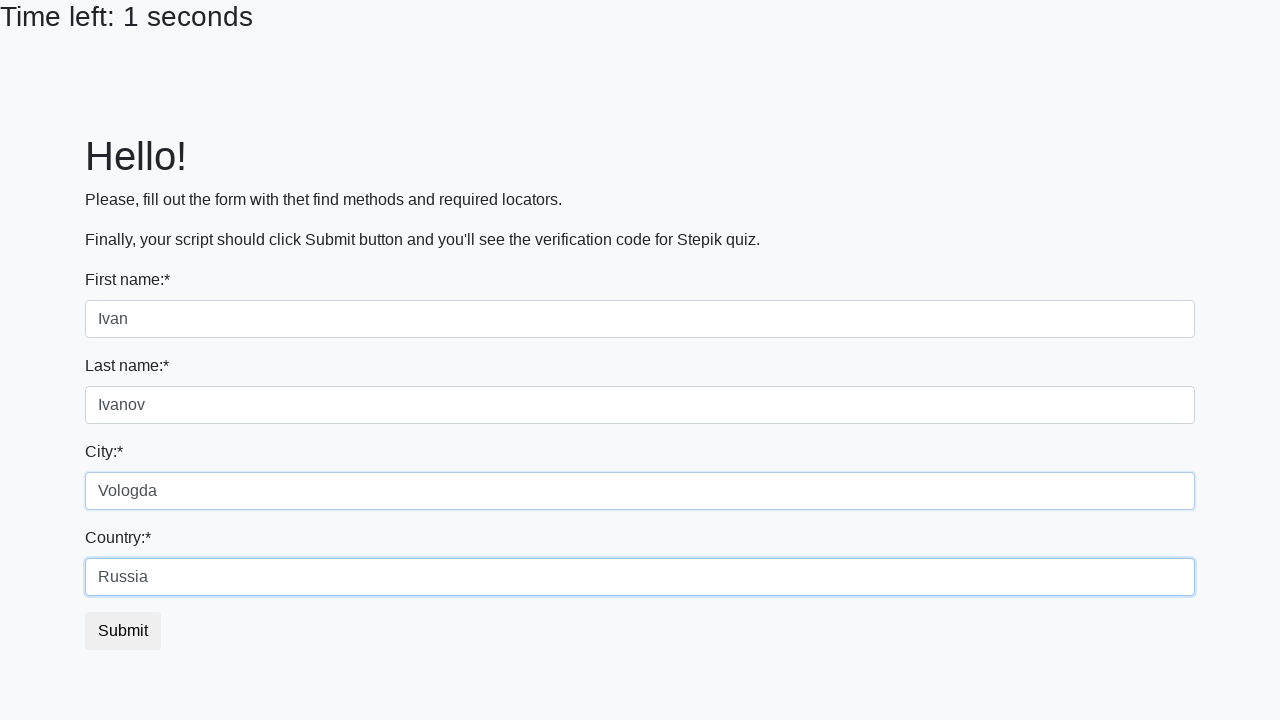

Clicked submit button to submit registration form at (123, 631) on button.btn
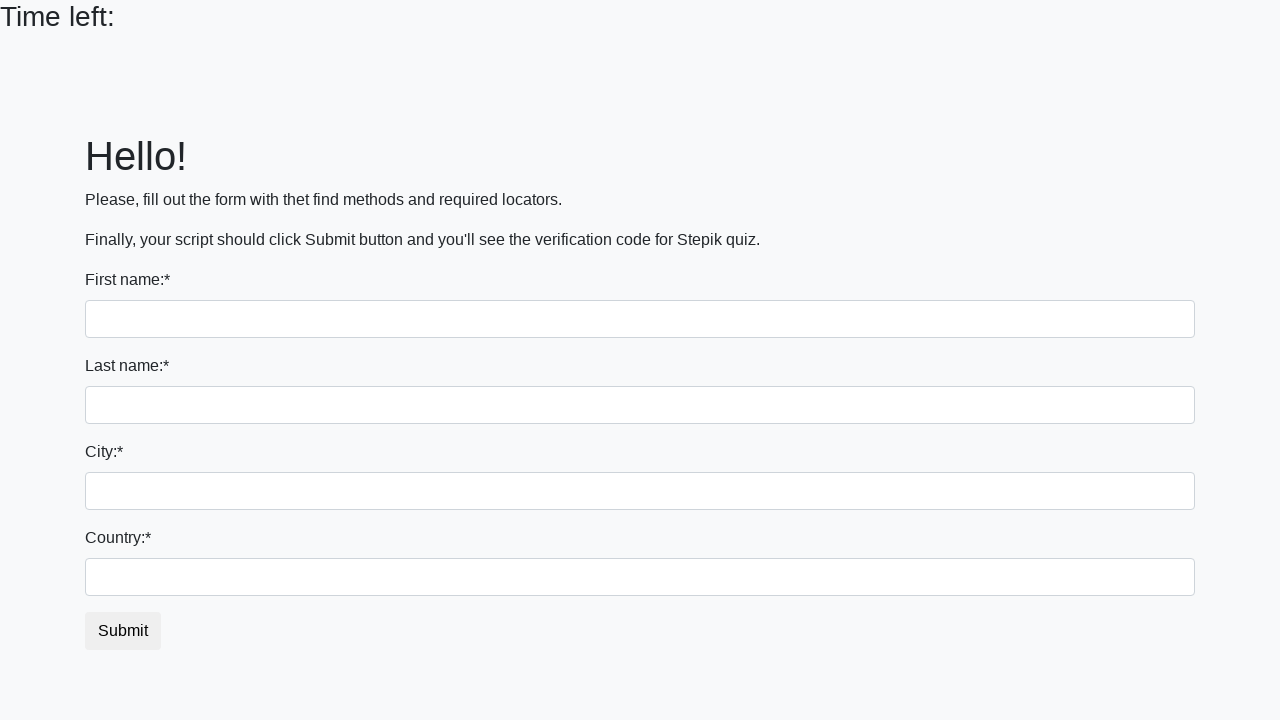

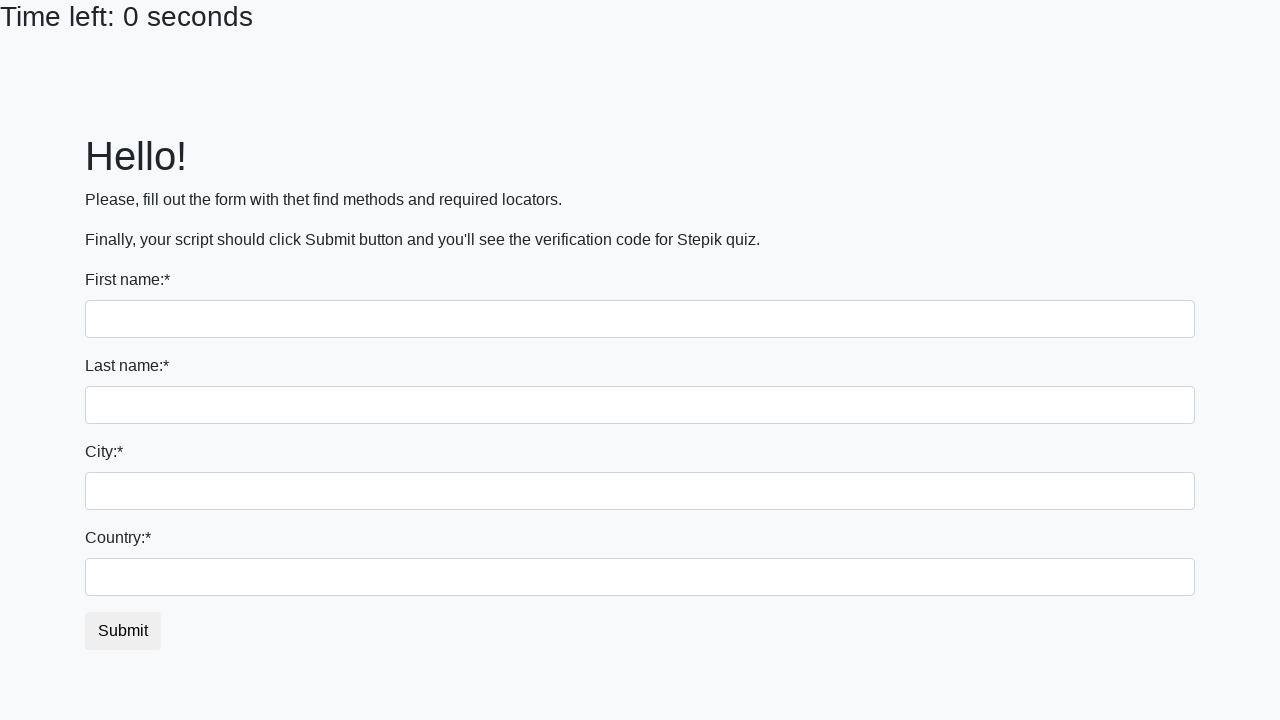